Tests radio button interaction on a form tutorial page by selecting sport and gender options based on their current selection state.

Starting URL: http://penta.ufrgs.br/edu/forms/tut212.html

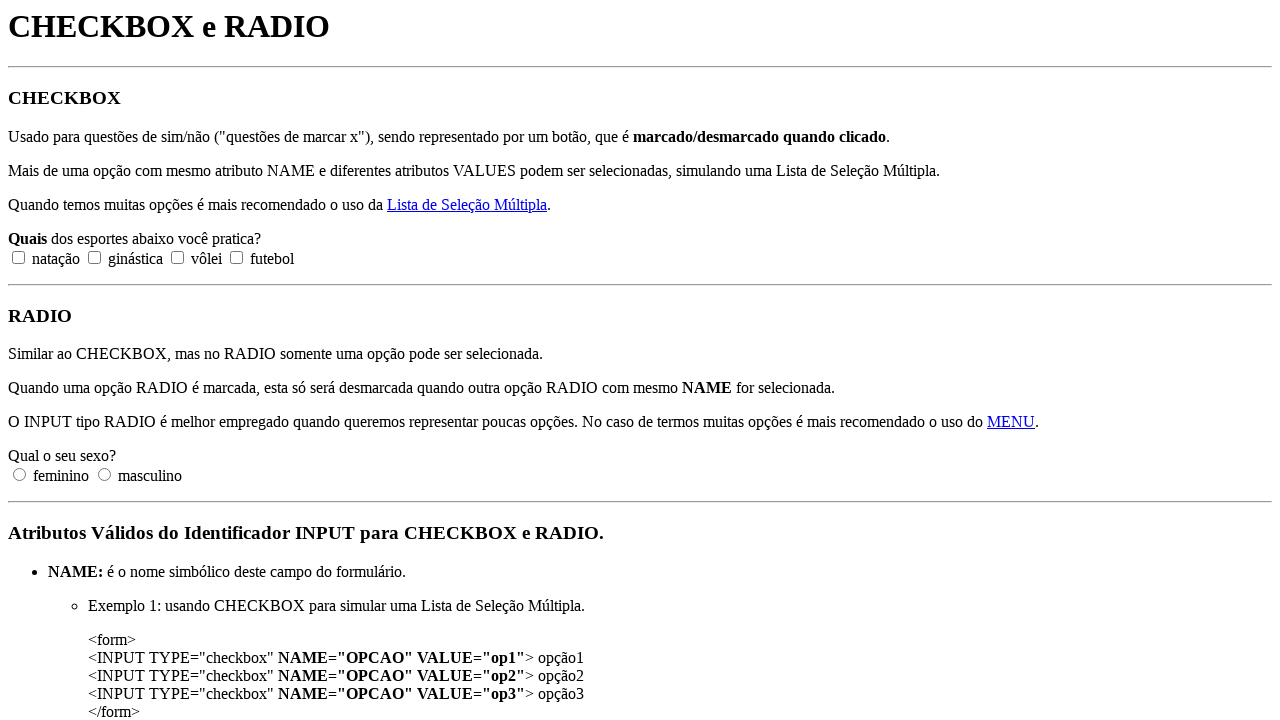

Located all sport radio button elements
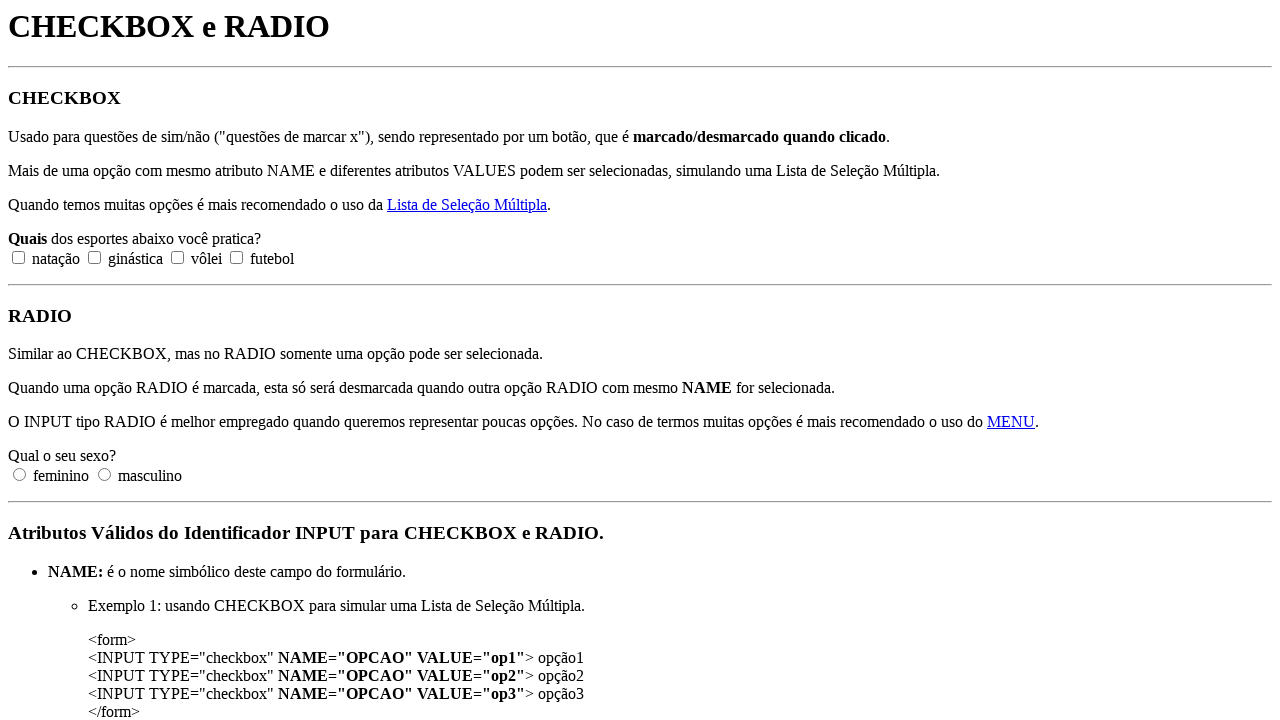

Checked if first sport radio button is selected
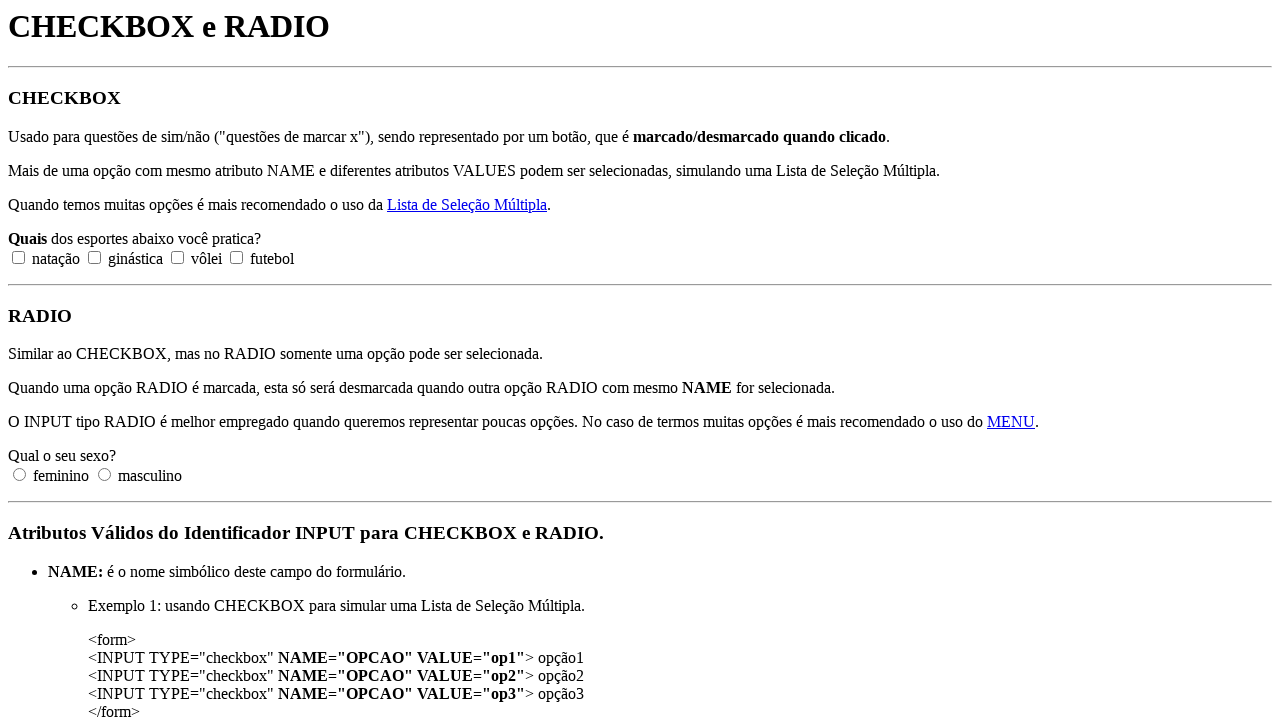

Selected futebol (4th sport option) since first option was not selected at (236, 257) on input[name='esporte'] >> nth=3
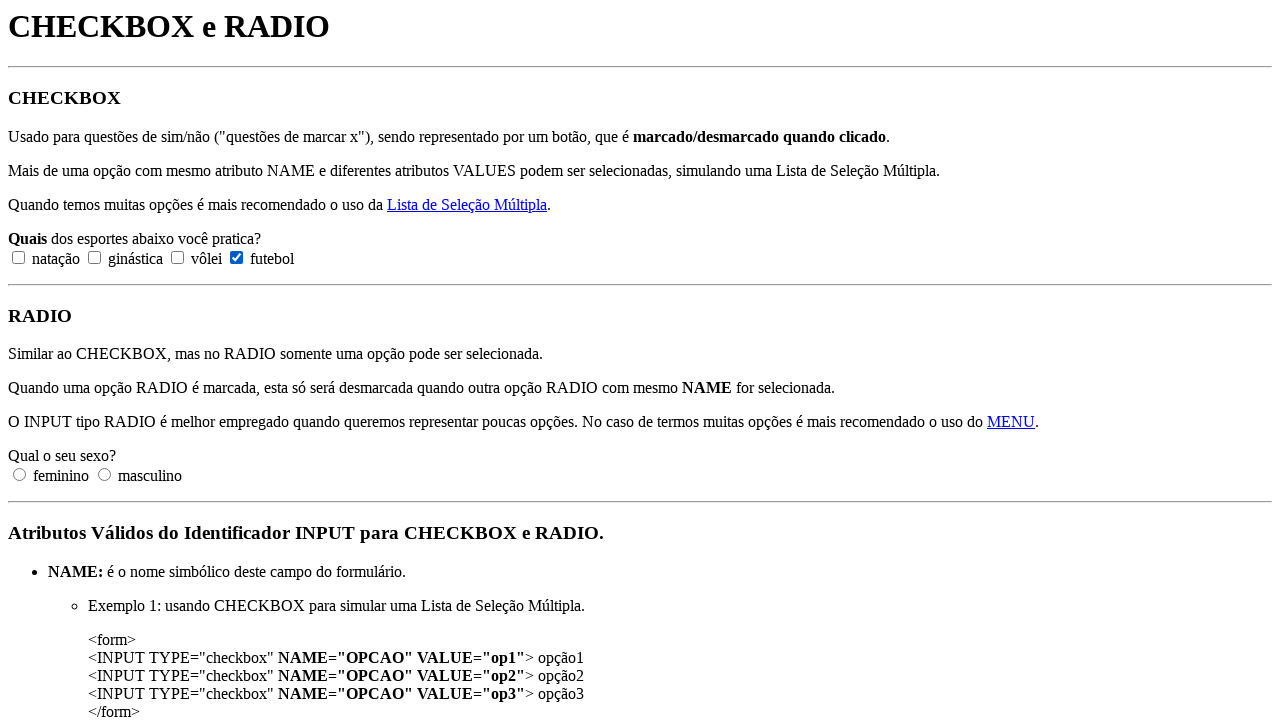

Located all gender radio button elements
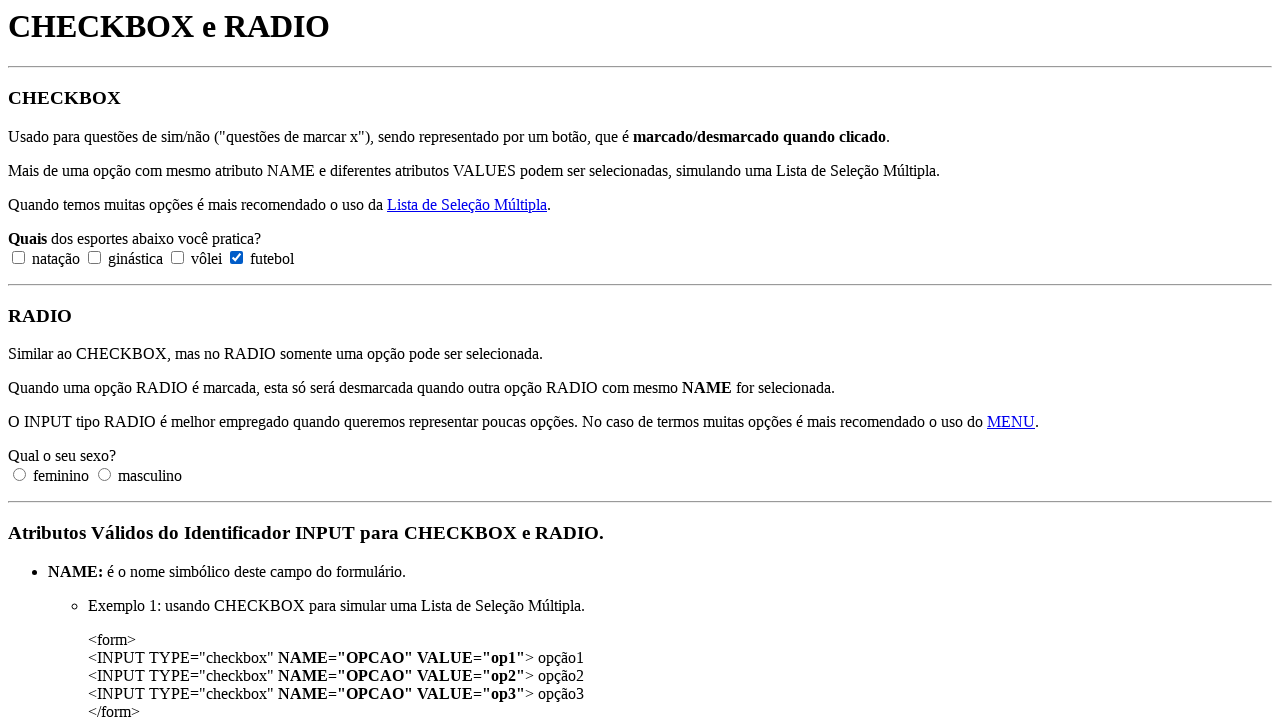

Selected female gender option (2nd gender radio button) at (104, 475) on input[name='sexo'] >> nth=1
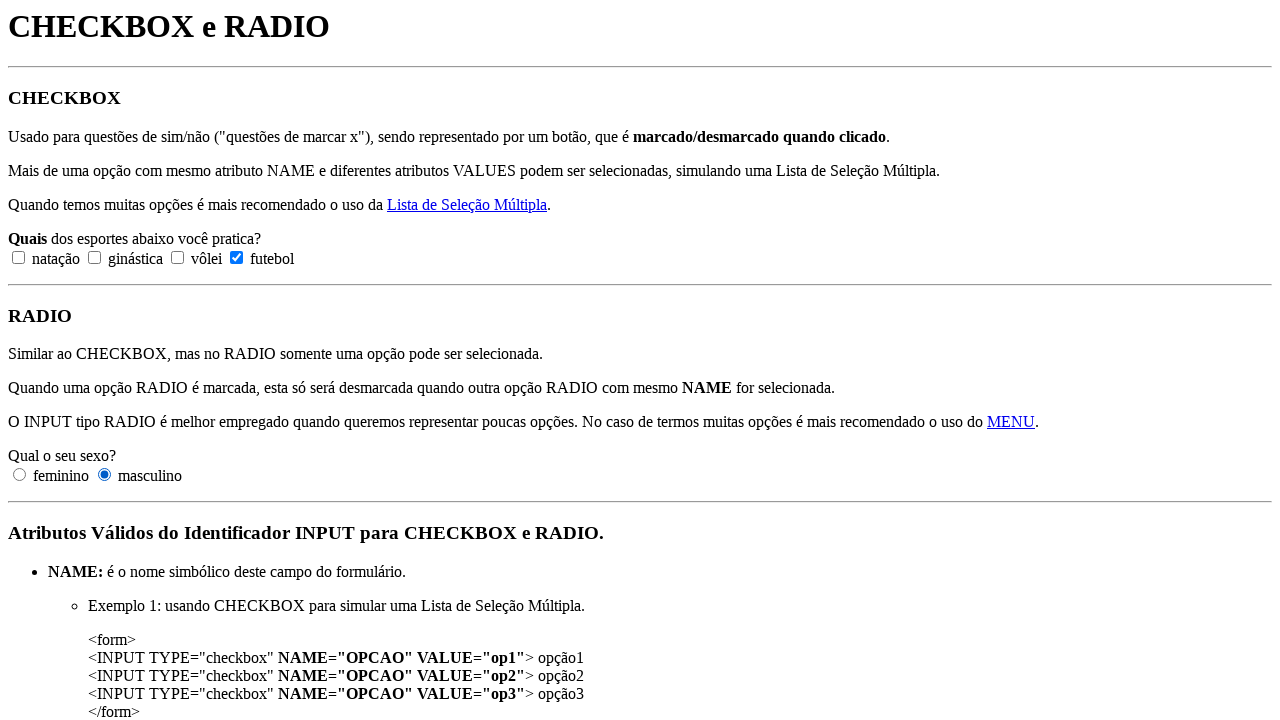

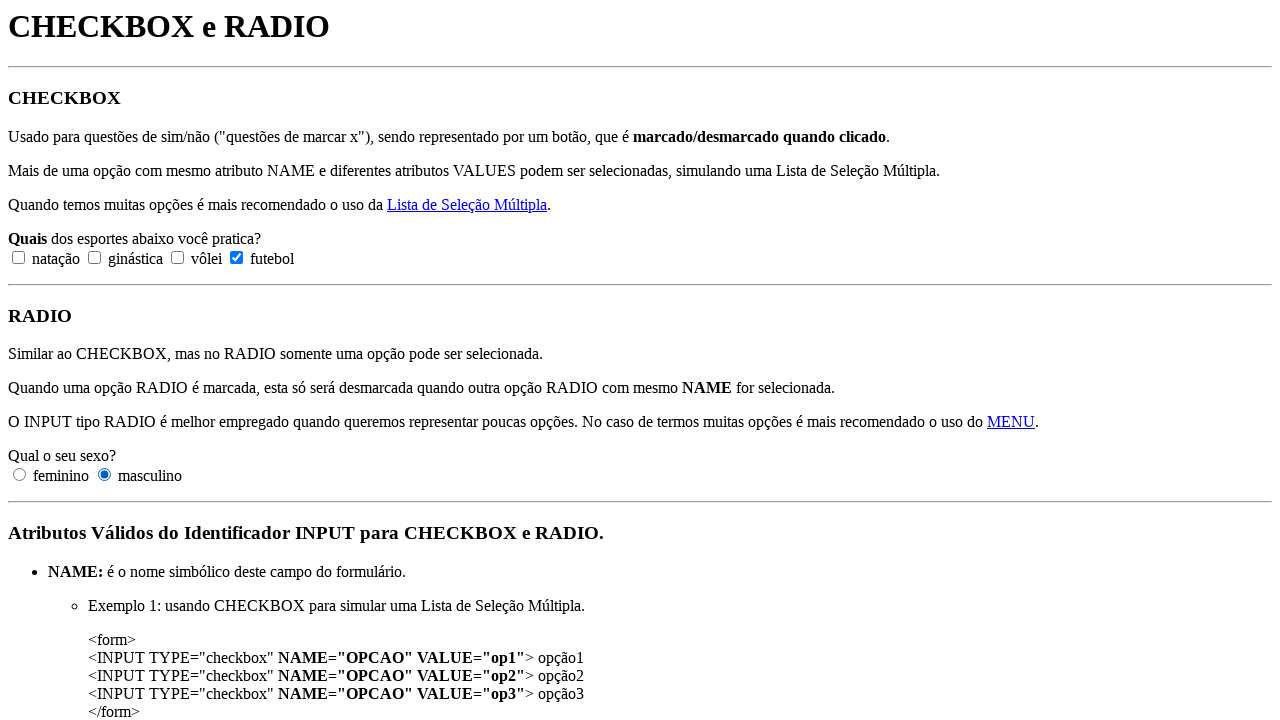